Tests the logout functionality by logging in as a customer, clicking logout, and verifying the user is returned to the customer selection page

Starting URL: https://www.globalsqa.com/angularJs-protractor/BankingProject/#/login

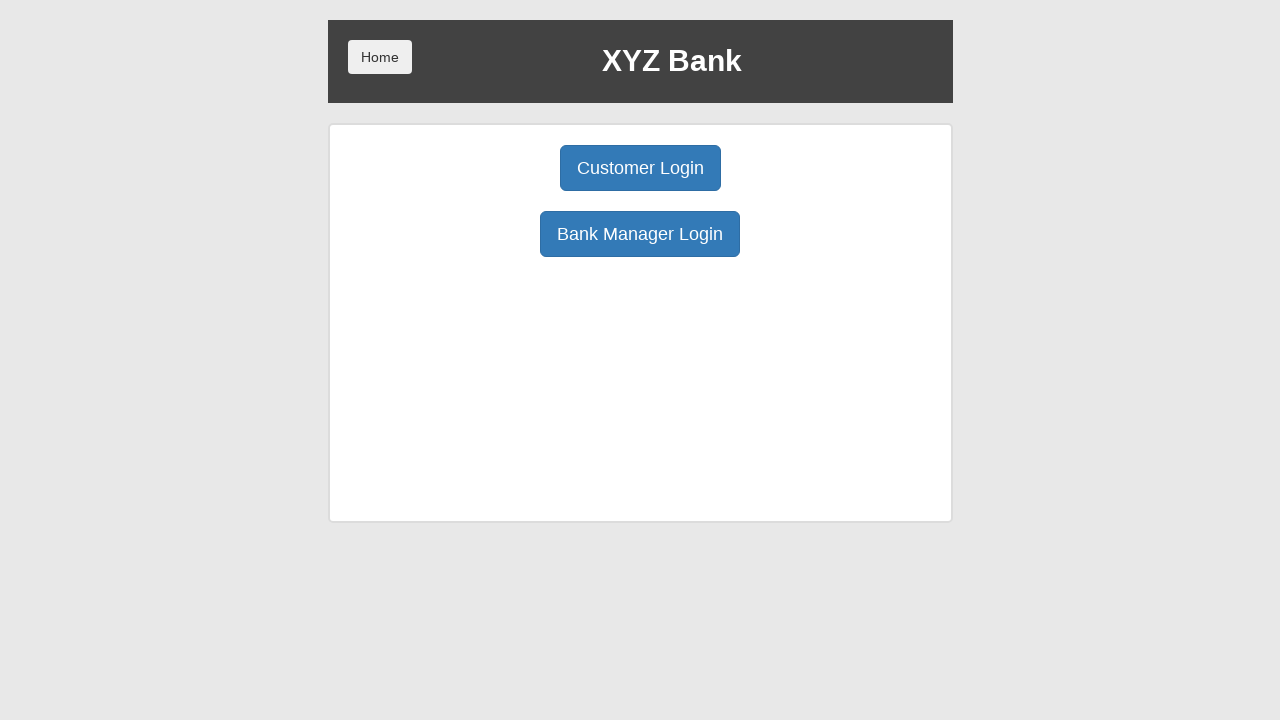

Clicked Customer Login button at (640, 168) on xpath=/html/body/div/div/div[2]/div/div[1]/div[1]/button
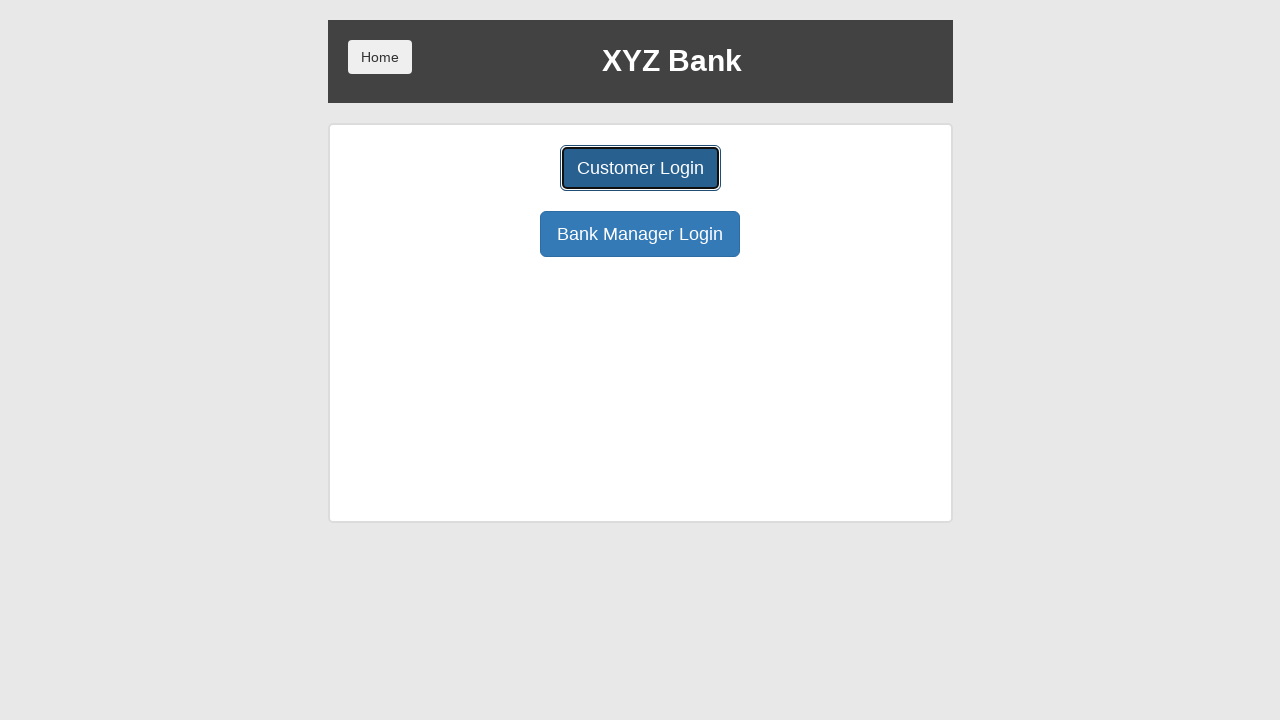

Customer dropdown loaded
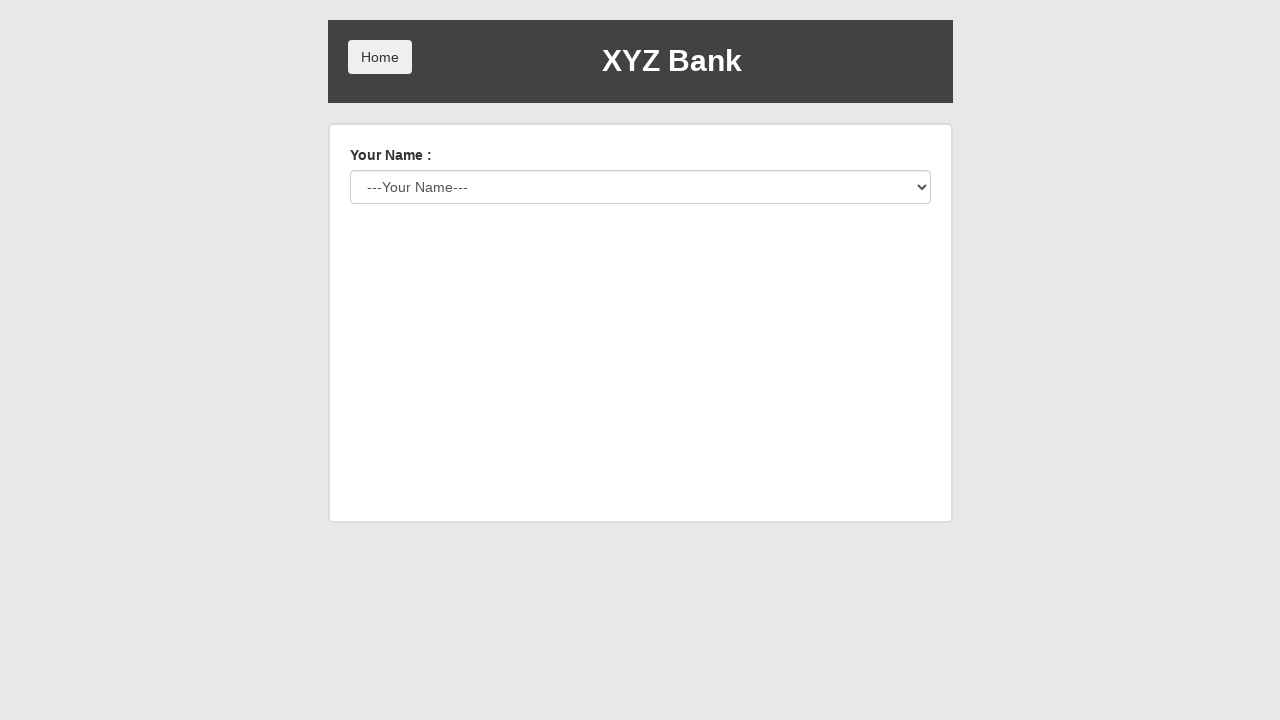

Selected Hermoine Granger from customer dropdown on select[name='userSelect']
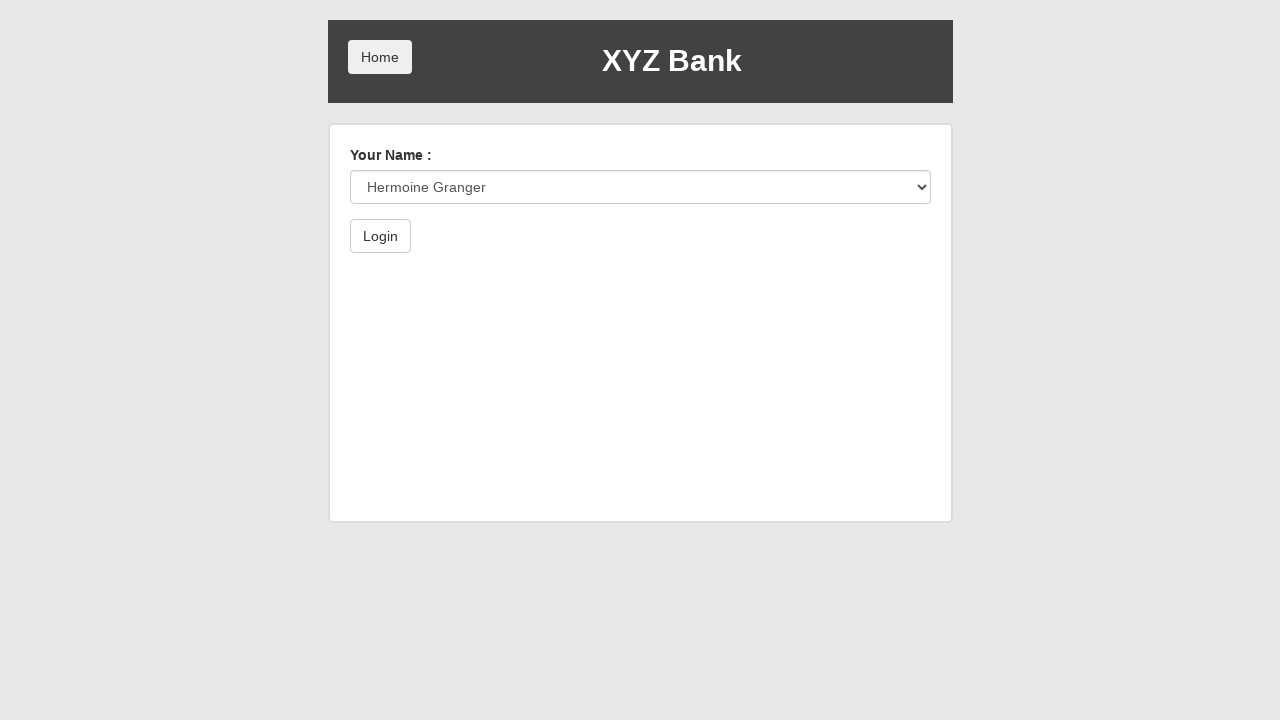

Clicked Login button to log in as customer at (380, 236) on xpath=/html/body/div/div/div[2]/div/form/button
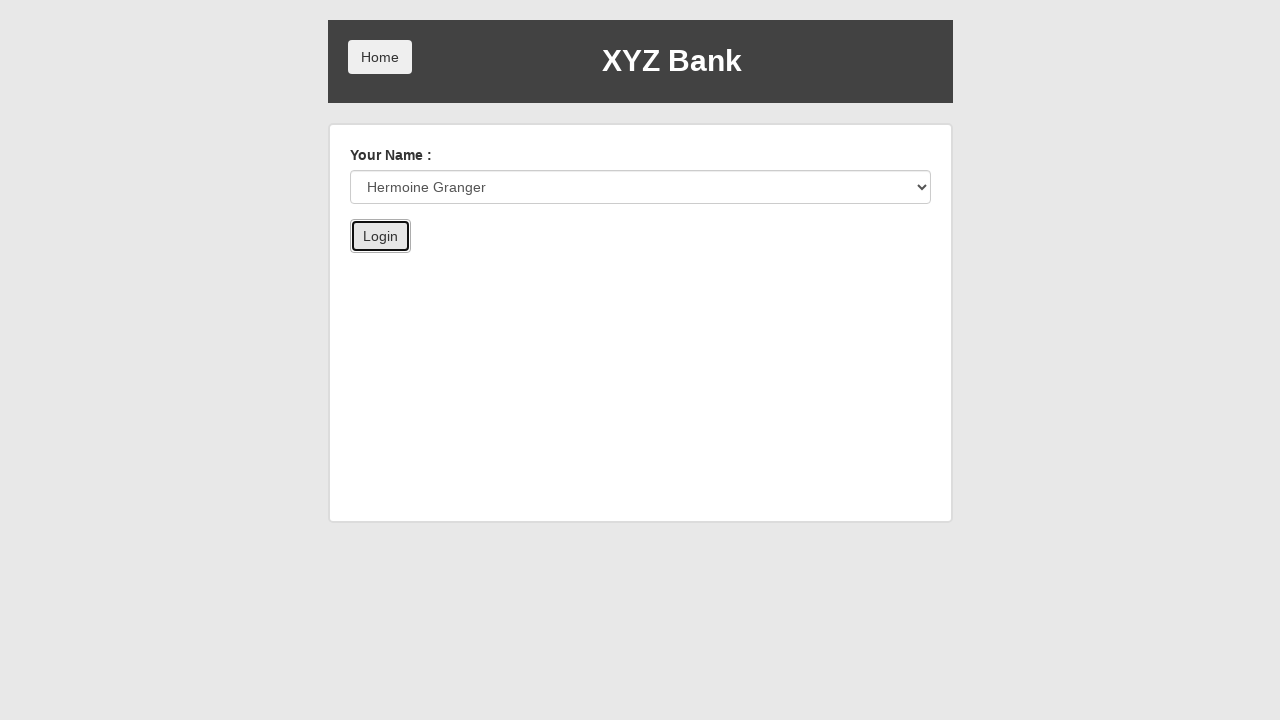

Clicked Logout button at (898, 57) on .btn.logout
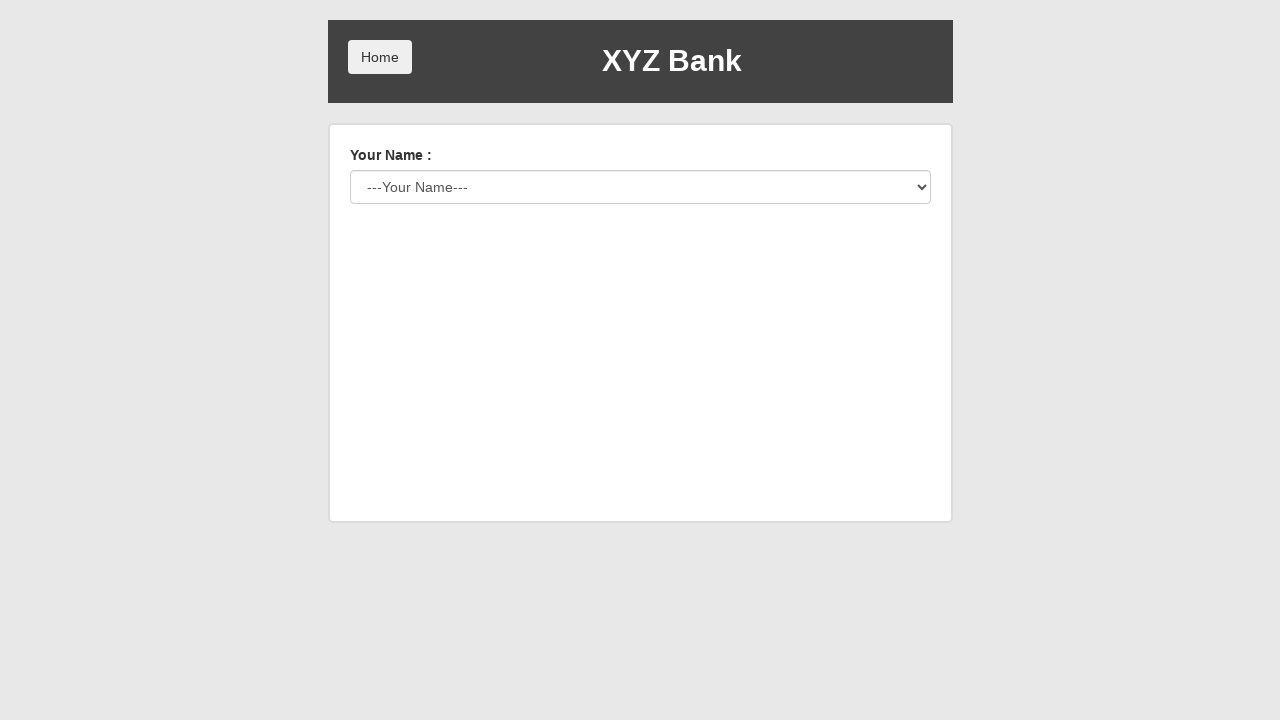

Verified user returned to customer selection page after logout
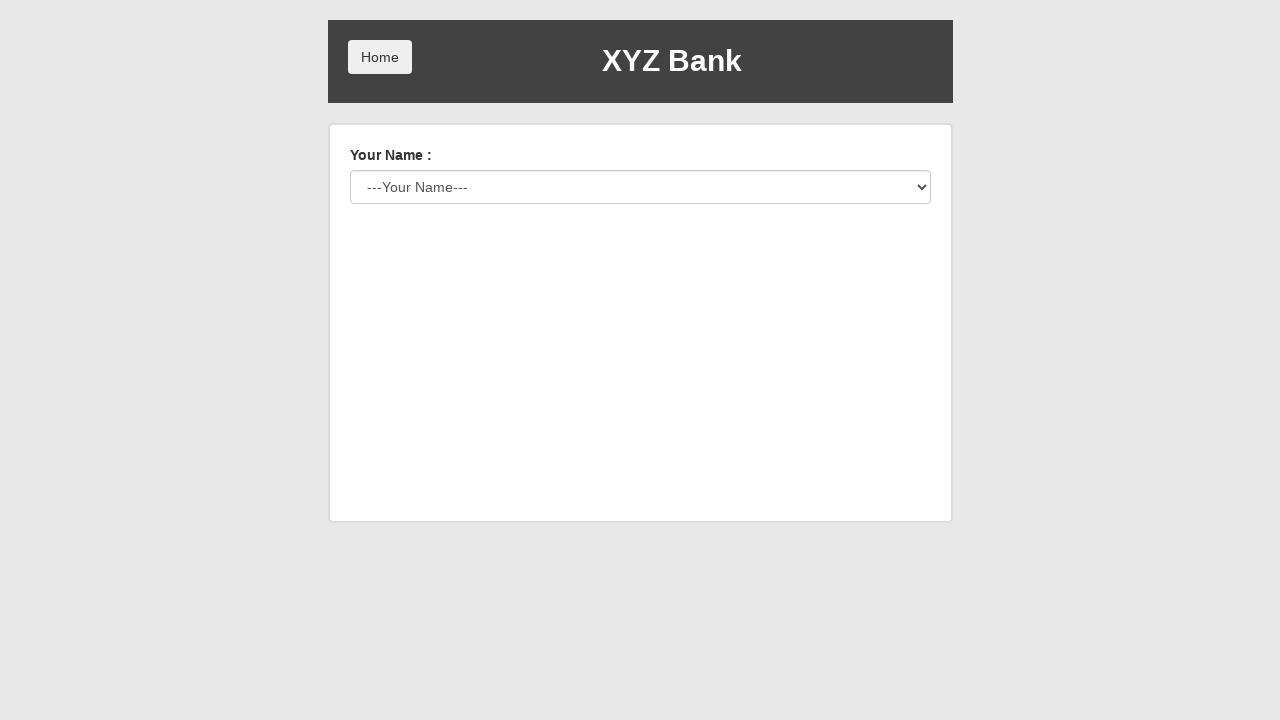

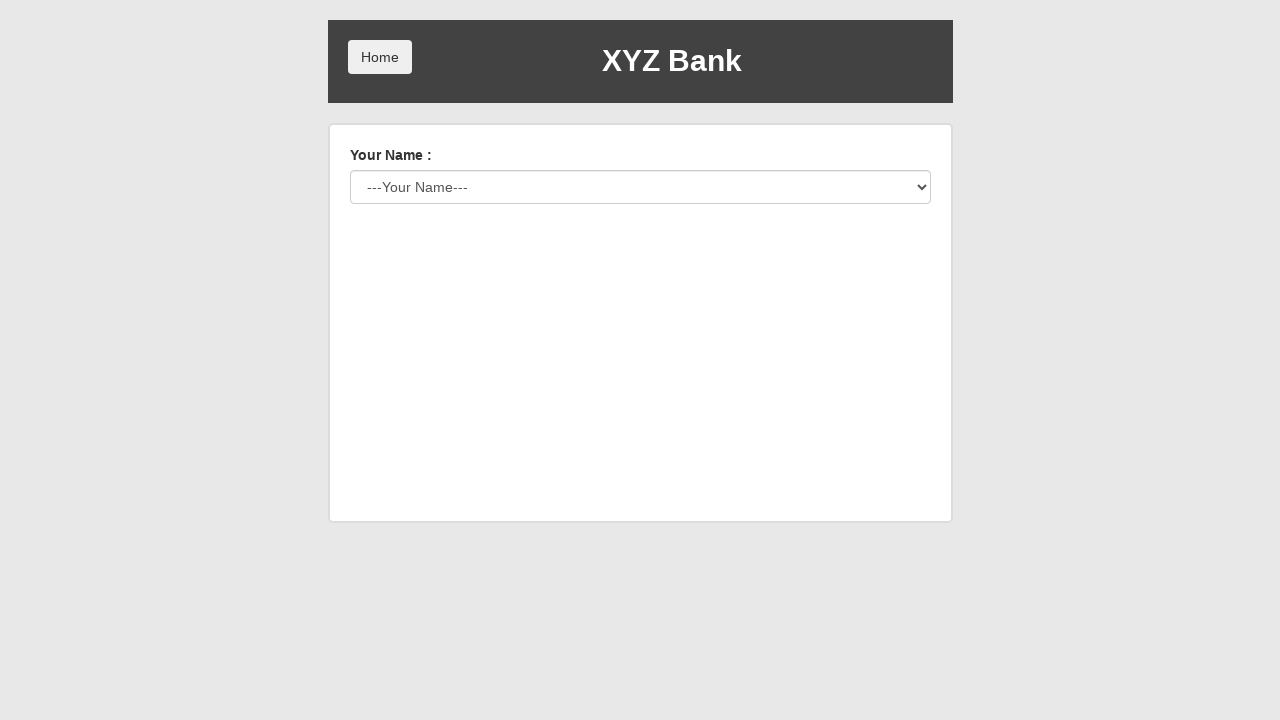